Tests HTTPS enforcement by navigating to the HTTP version of a site and verifying it redirects to HTTPS

Starting URL: http://www.univerzalno.com/

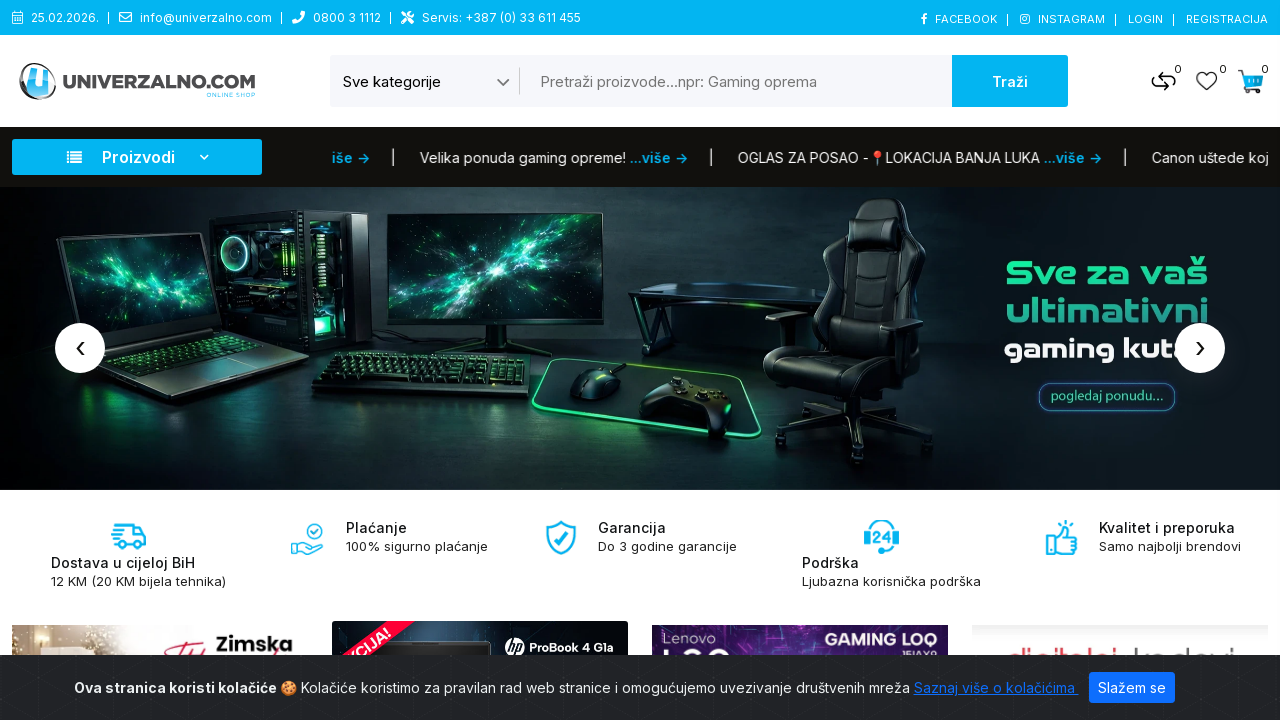

Waited for page to load with networkidle state after navigating to http://www.univerzalno.com/
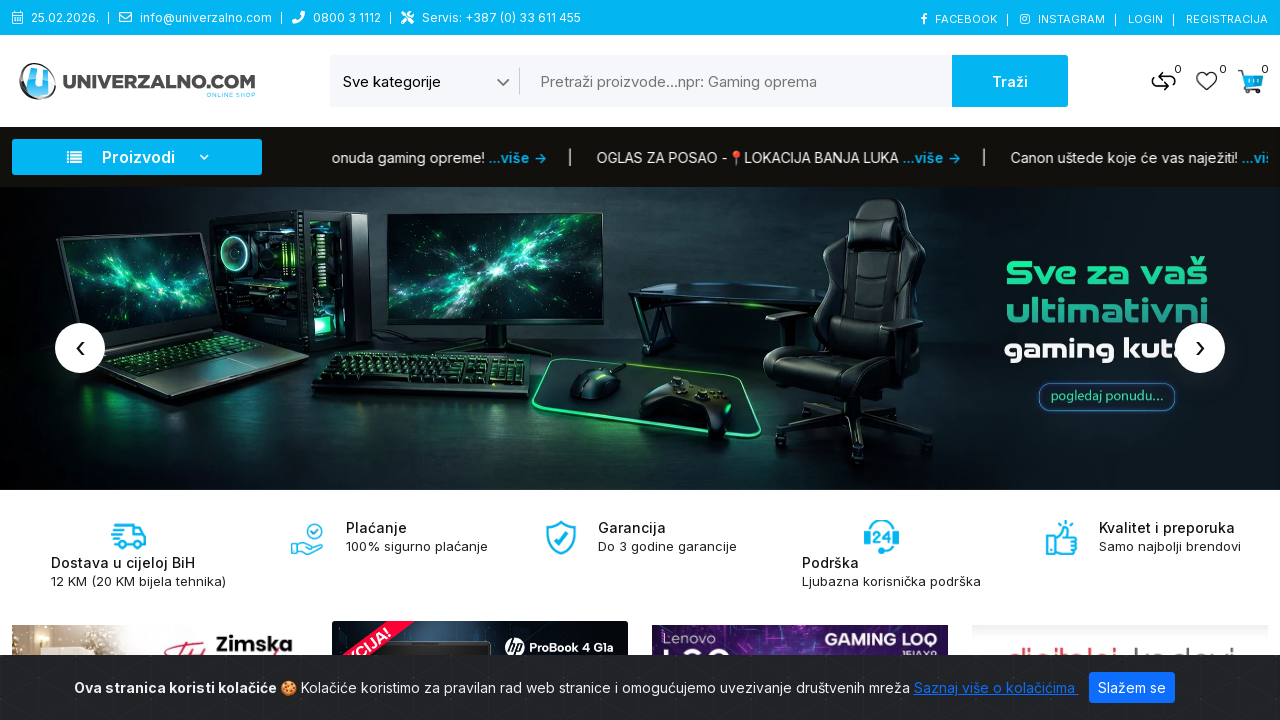

Retrieved current URL: https://www.univerzalno.com/
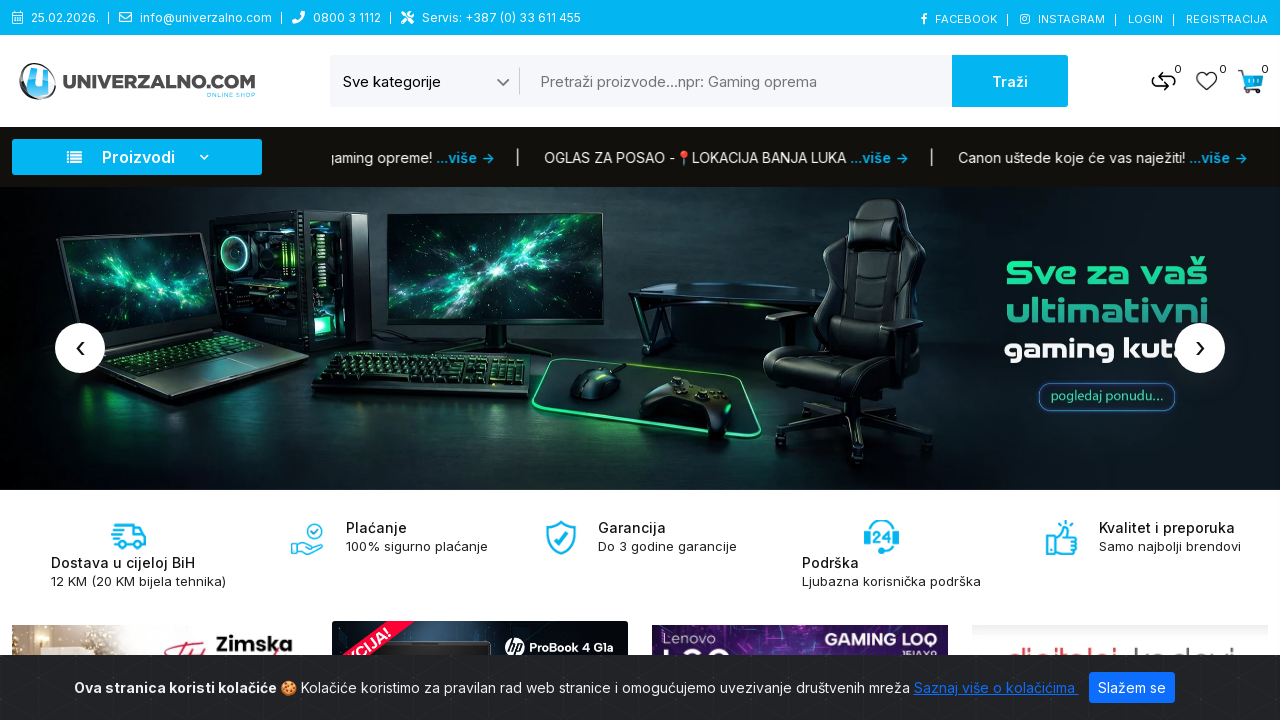

Verified that the site redirected from HTTP to HTTPS
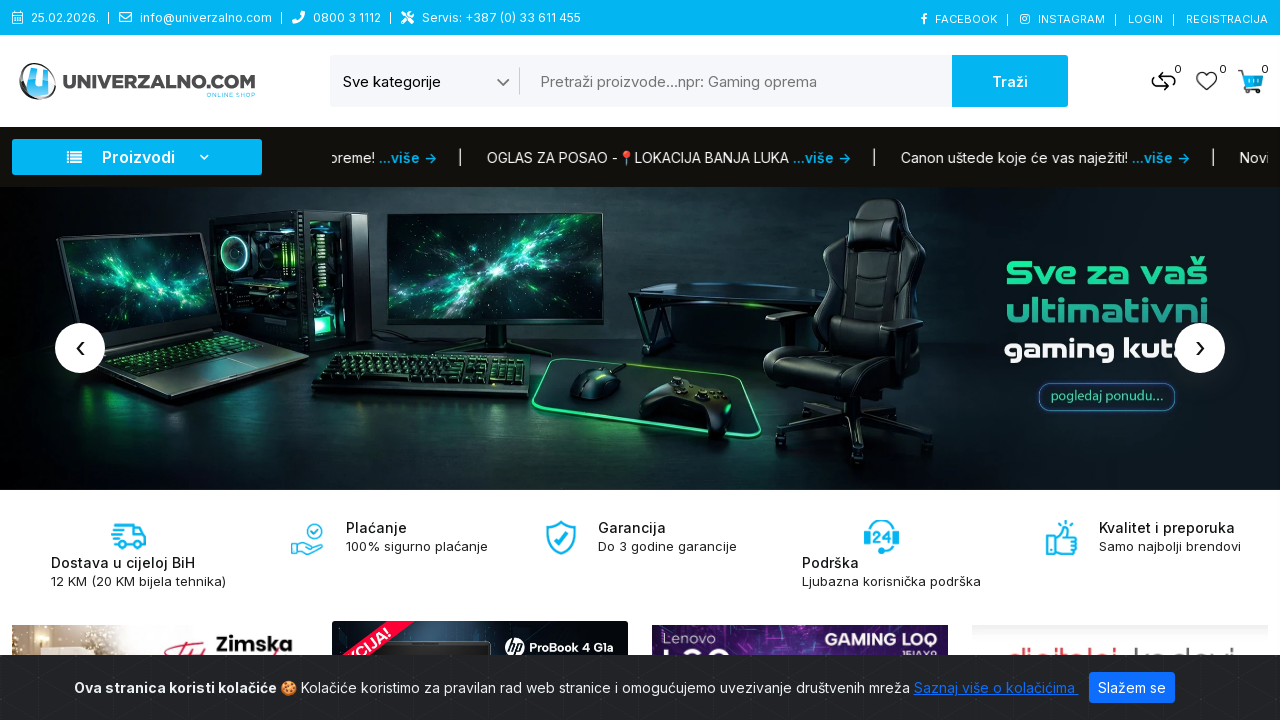

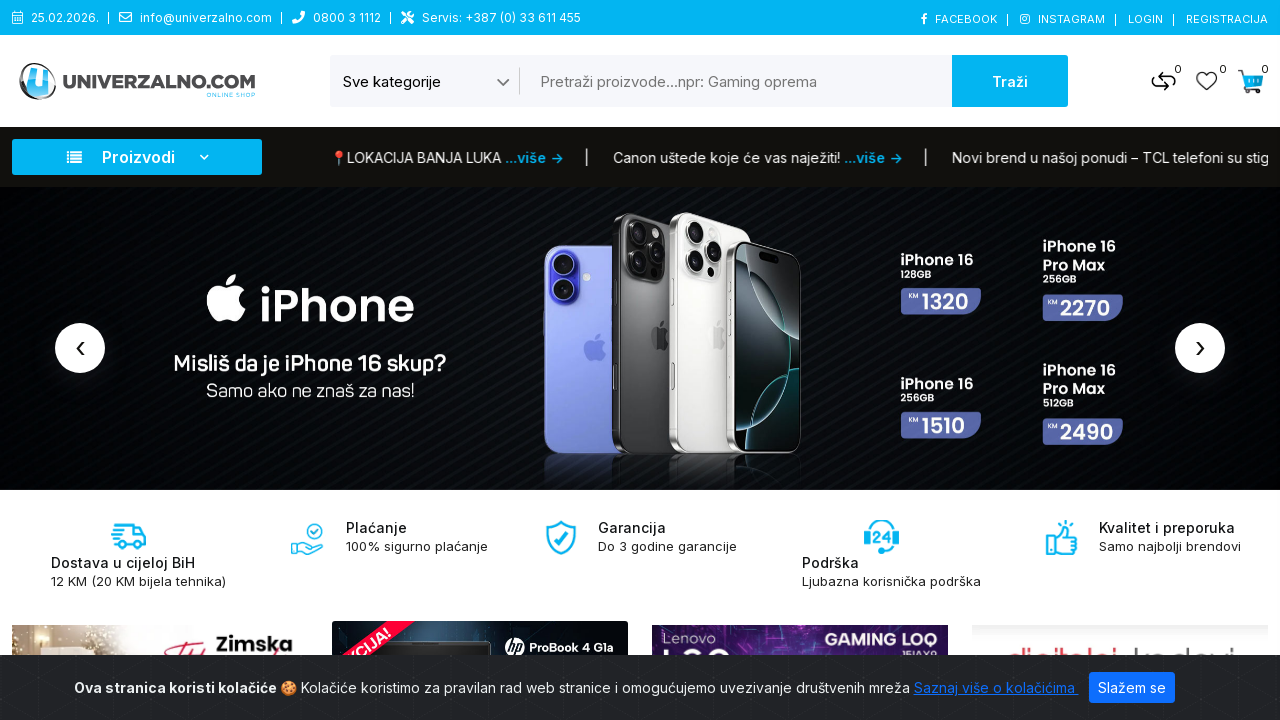